Tests drag and drop with nested droppable elements by dragging to the outer non-greedy drop box

Starting URL: https://demoqa.com/droppable

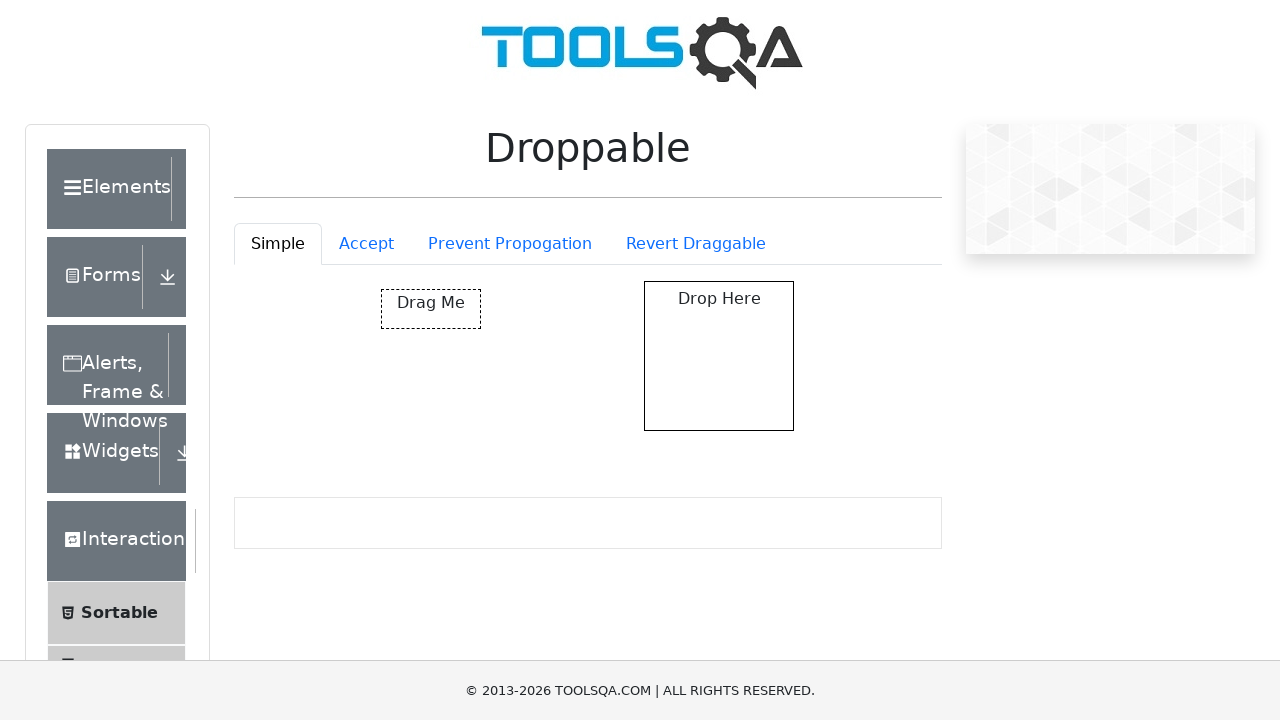

Clicked on the Prevent Propagation tab at (510, 244) on #droppableExample-tab-preventPropogation
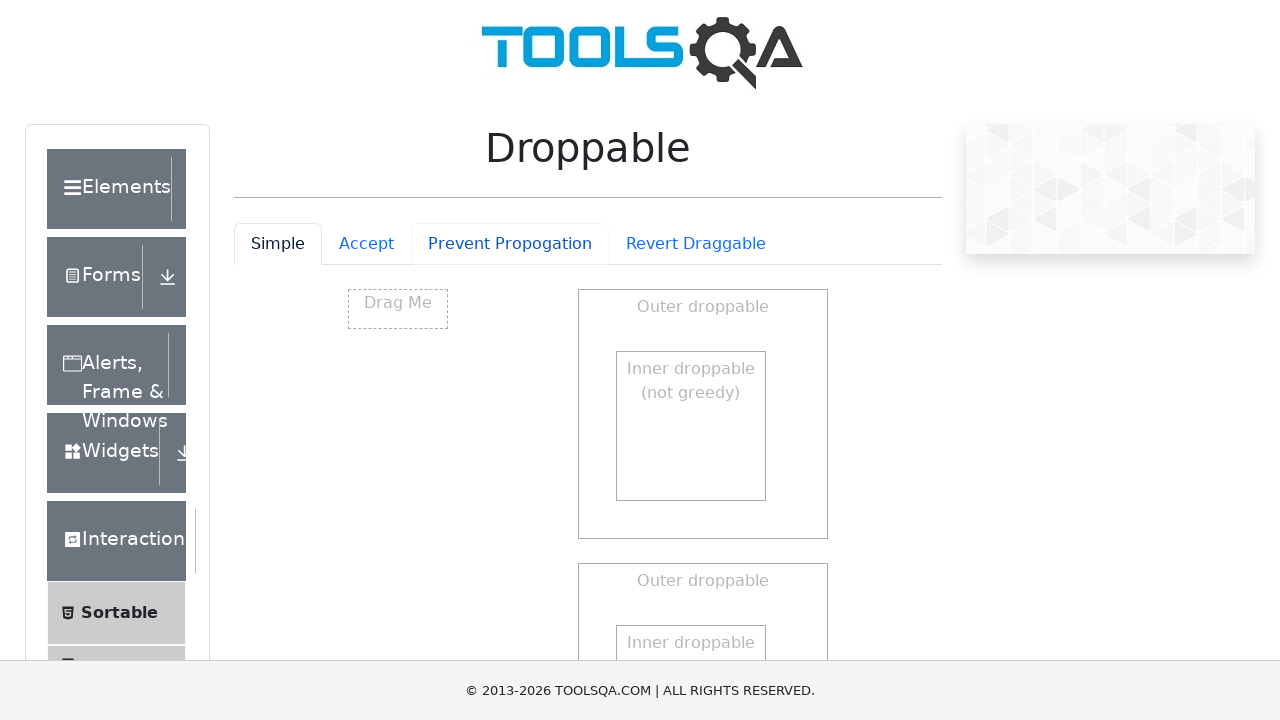

Dragged element from drag box to outer non-greedy drop box at (703, 414)
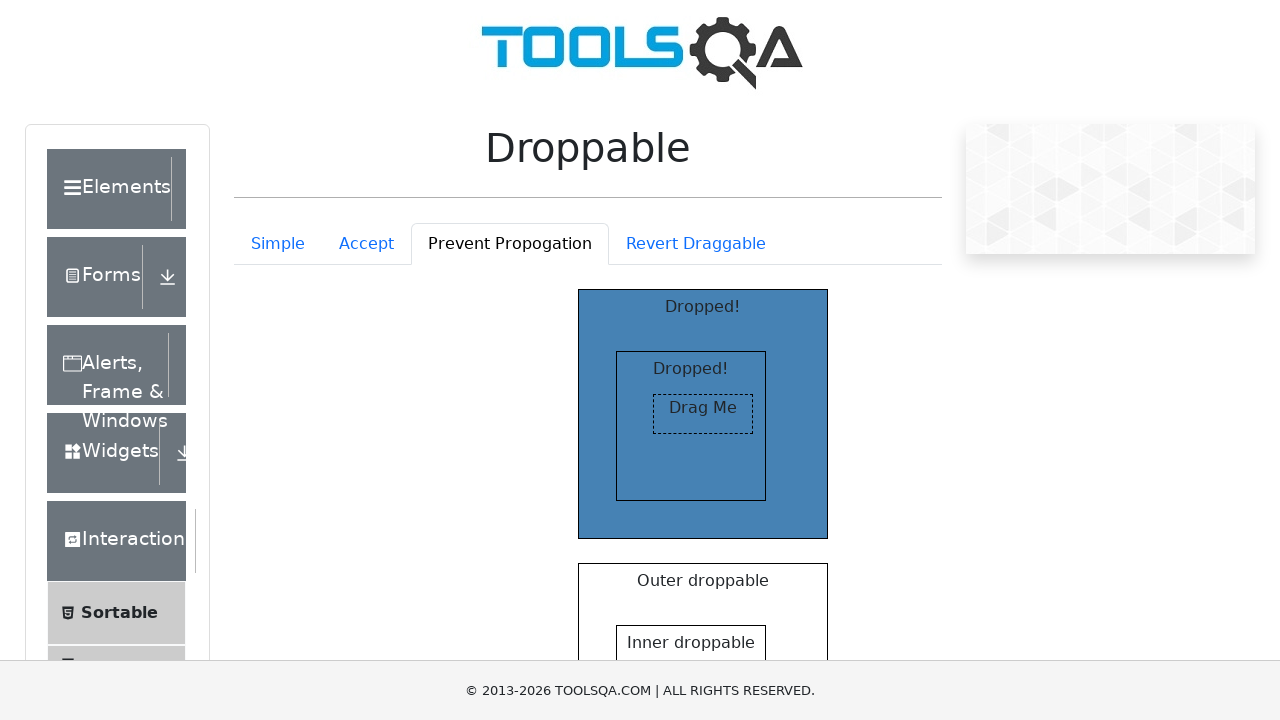

Verified that the drop was successful by confirming element appeared in outer drop box
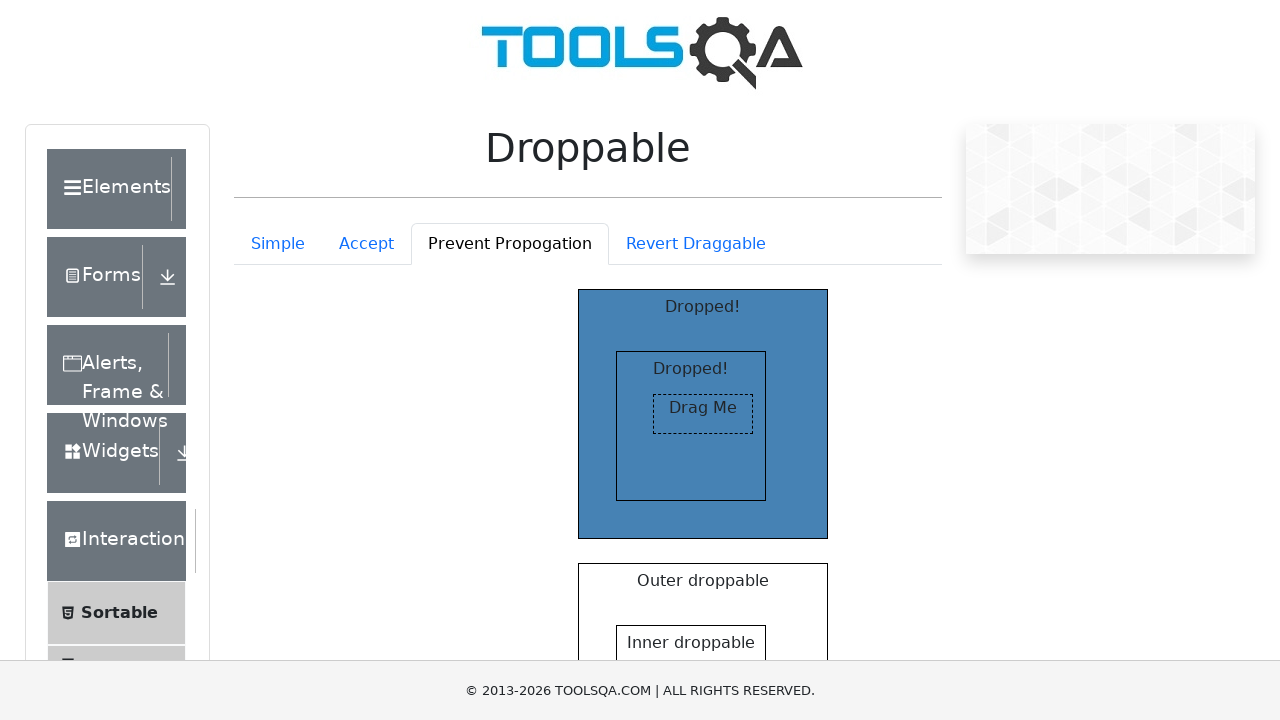

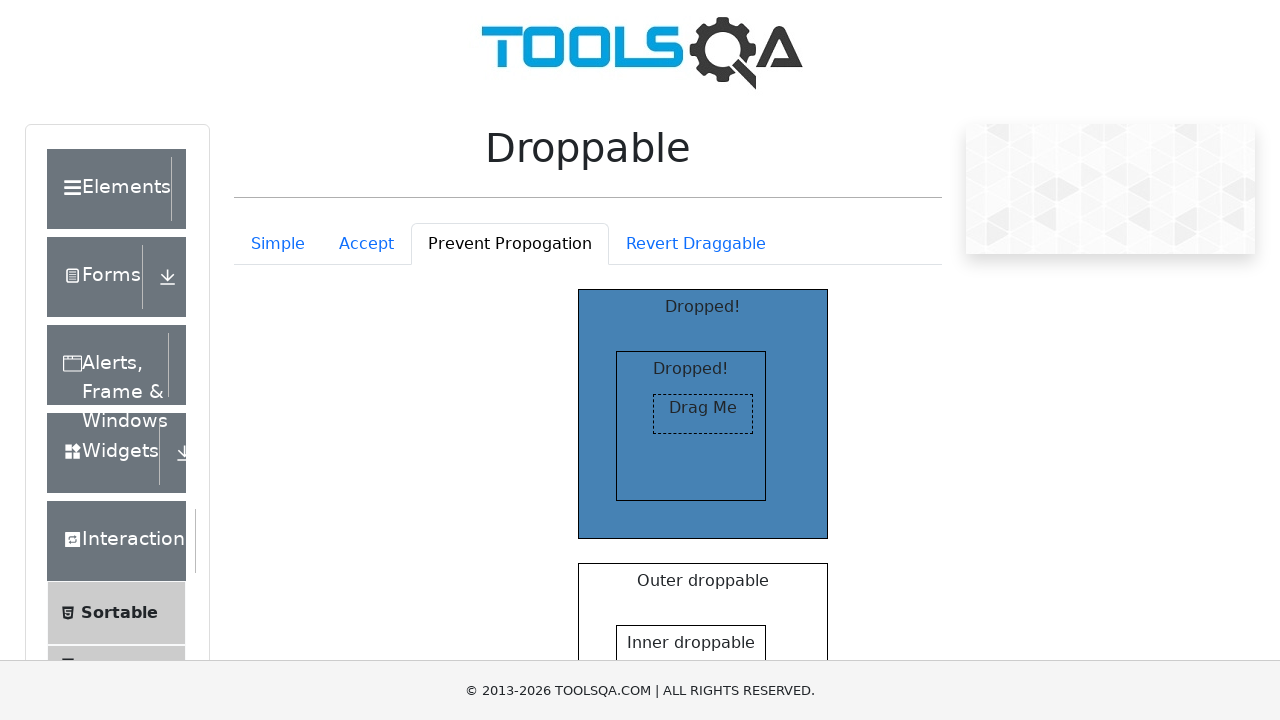